Tests moving mouse to absolute viewport coordinates

Starting URL: https://www.selenium.dev/selenium/web/mouse_interaction.html

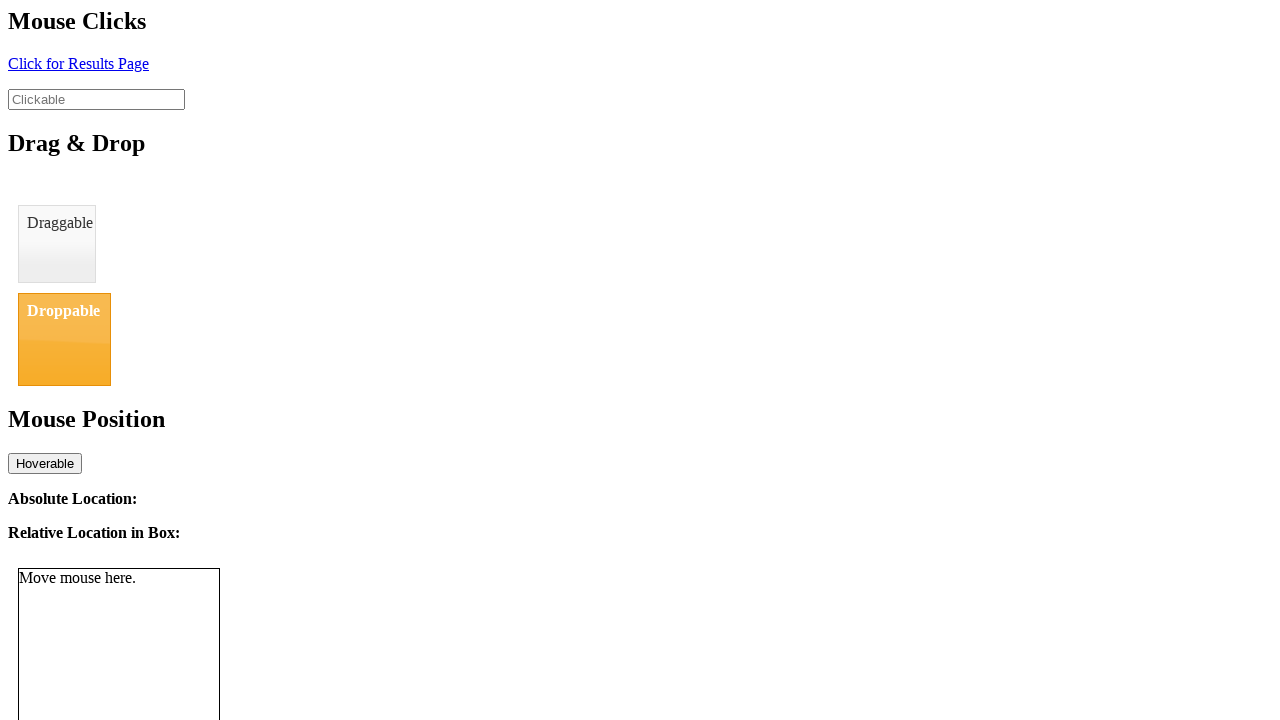

Moved mouse to absolute viewport coordinates (8, 12) at (8, 12)
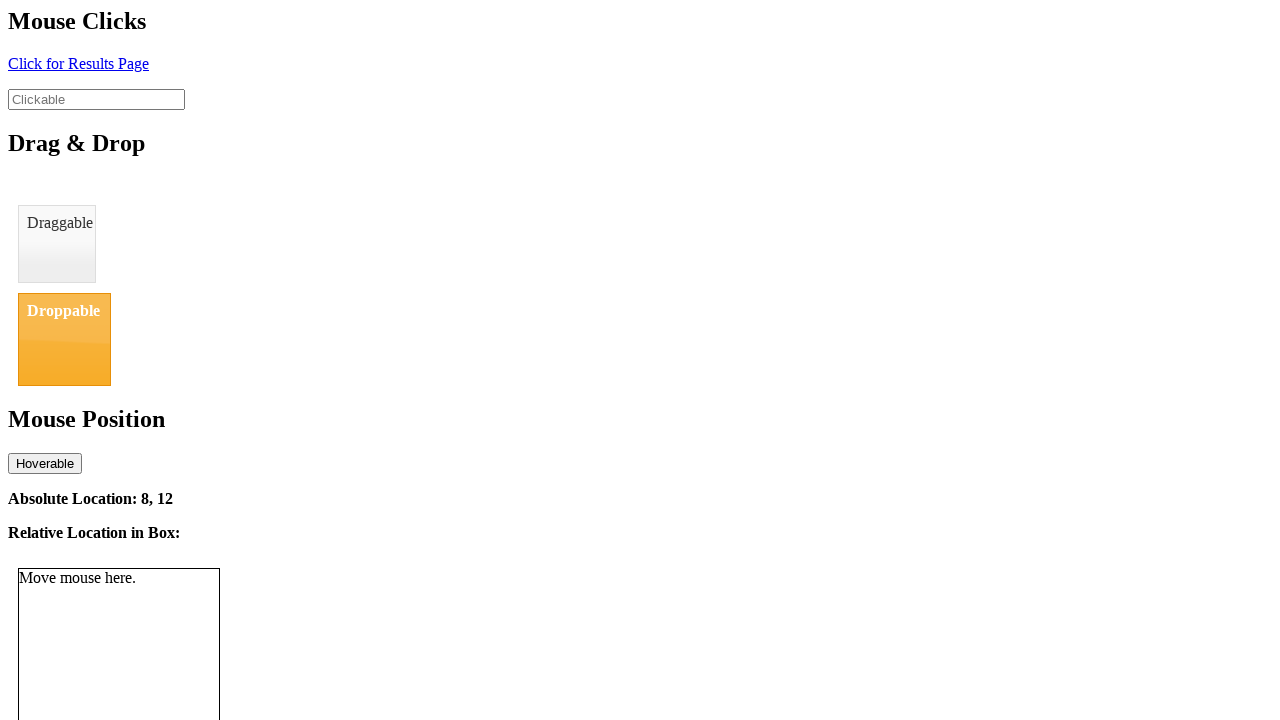

Verified absolute location display element is visible
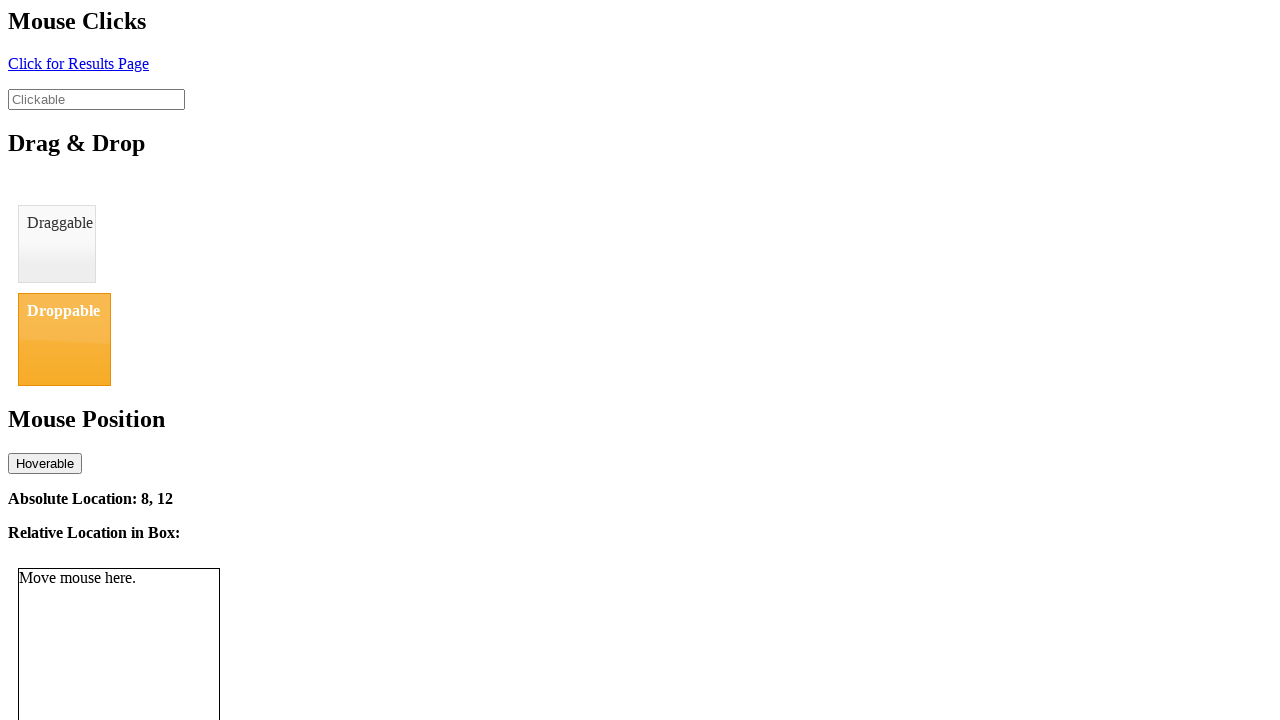

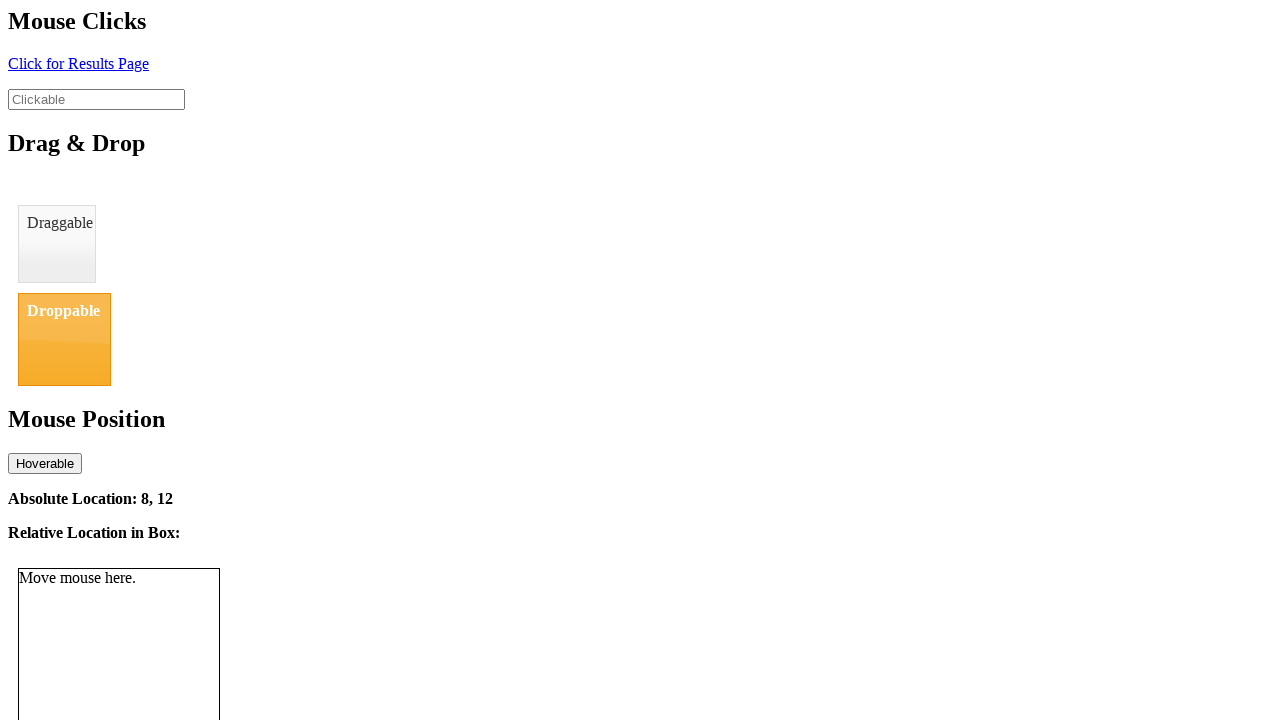